Navigates to Python.org homepage and removes the donate button element to test visual layout changes

Starting URL: https://python.org/

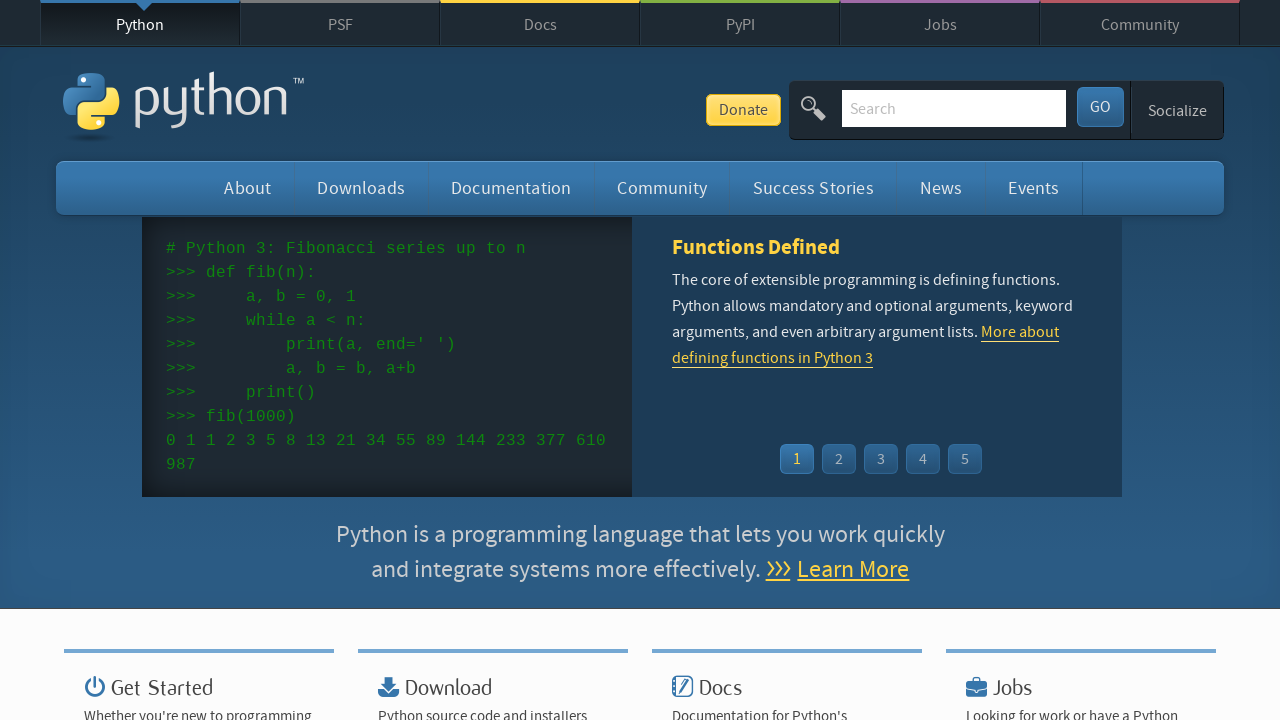

Waited for donate button element to load on Python.org homepage
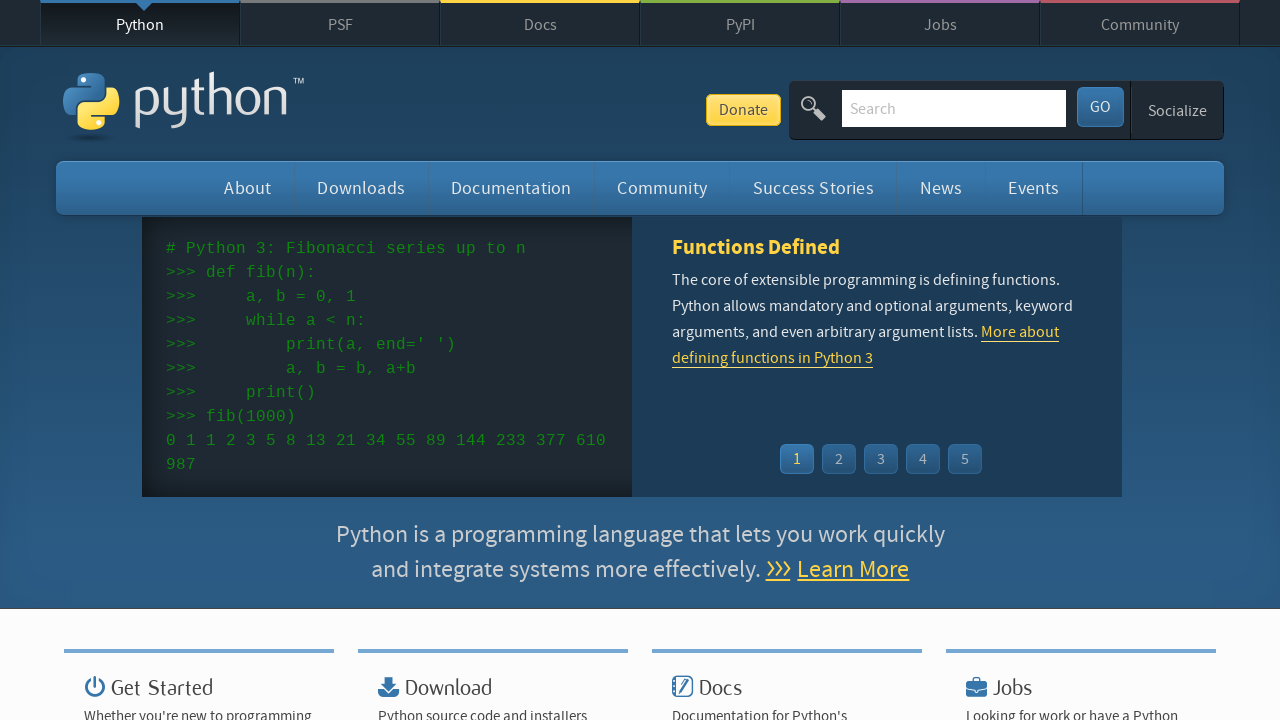

Removed donate button element from the page using JavaScript
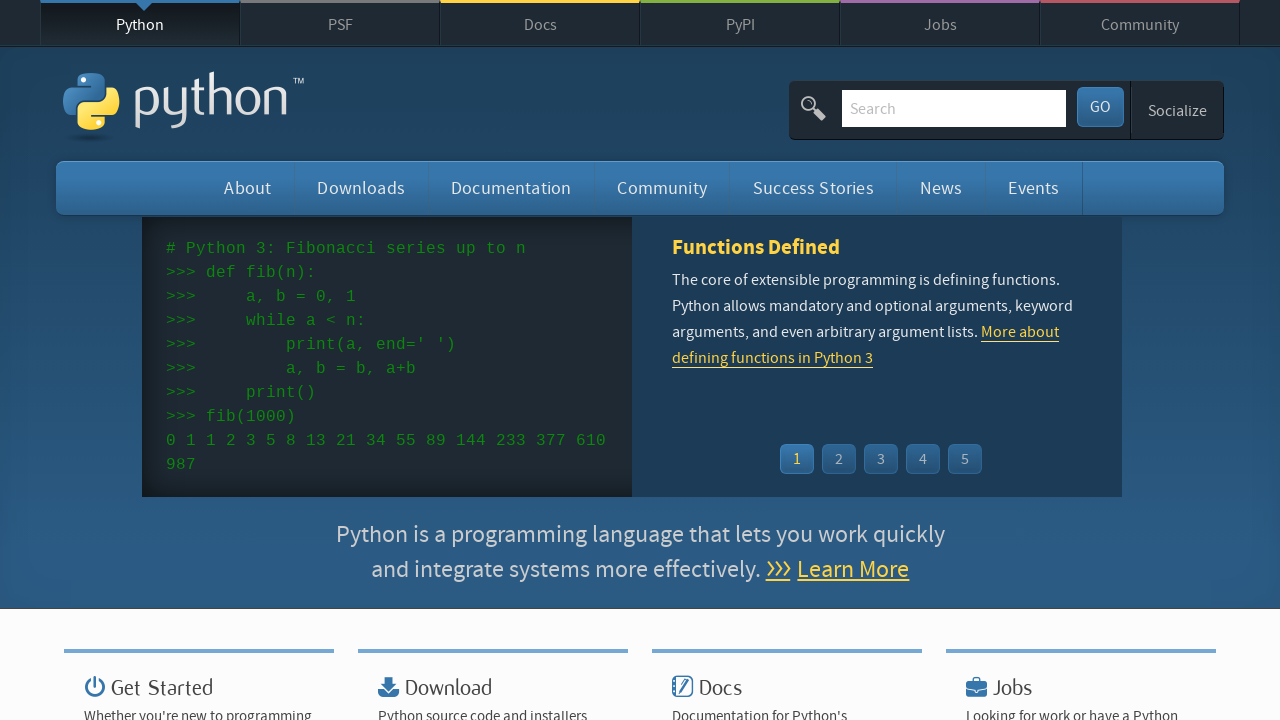

Waited 500ms for layout to stabilize after removing donate button
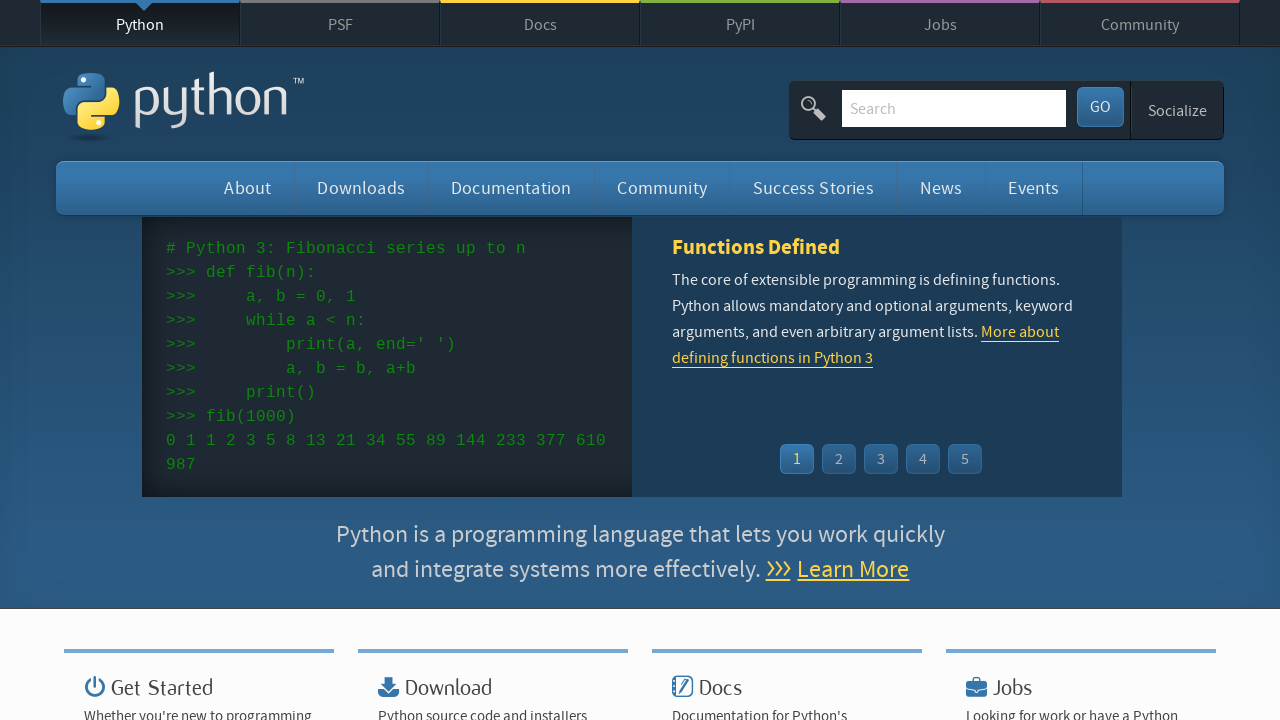

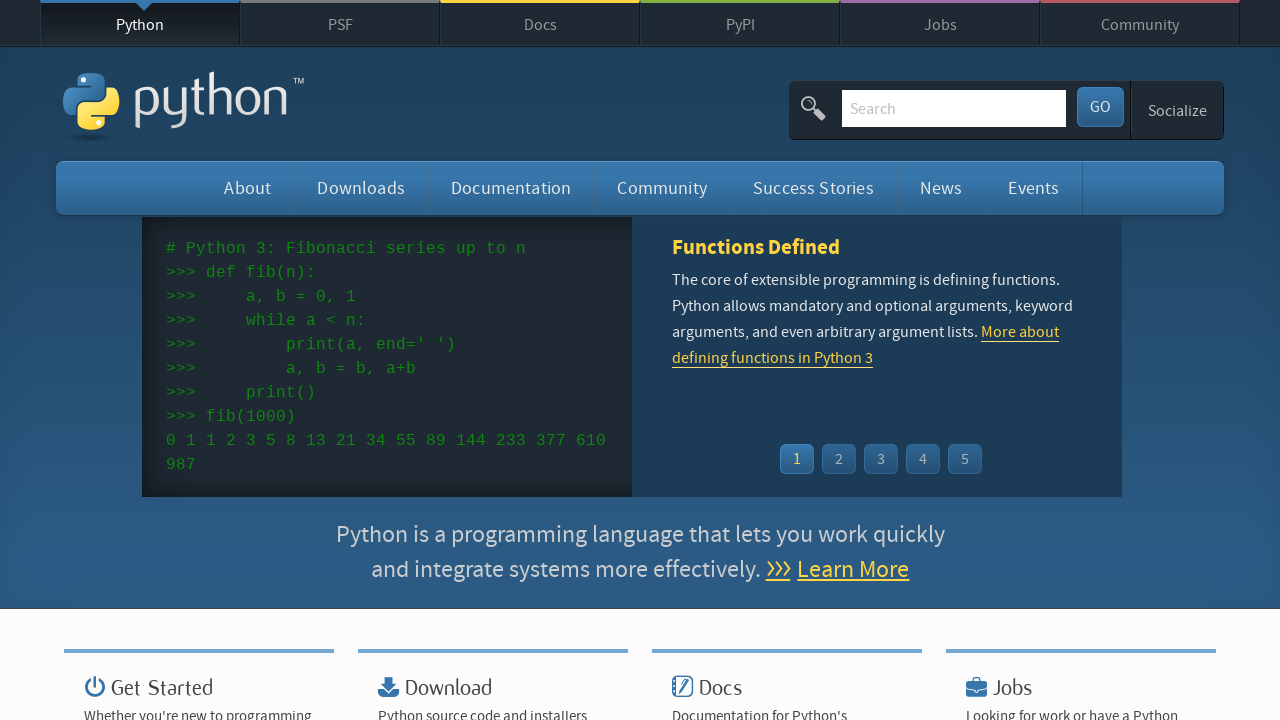